Tests that the Azure Pet Store homepage has the correct title

Starting URL: https://azurepetstore.com/

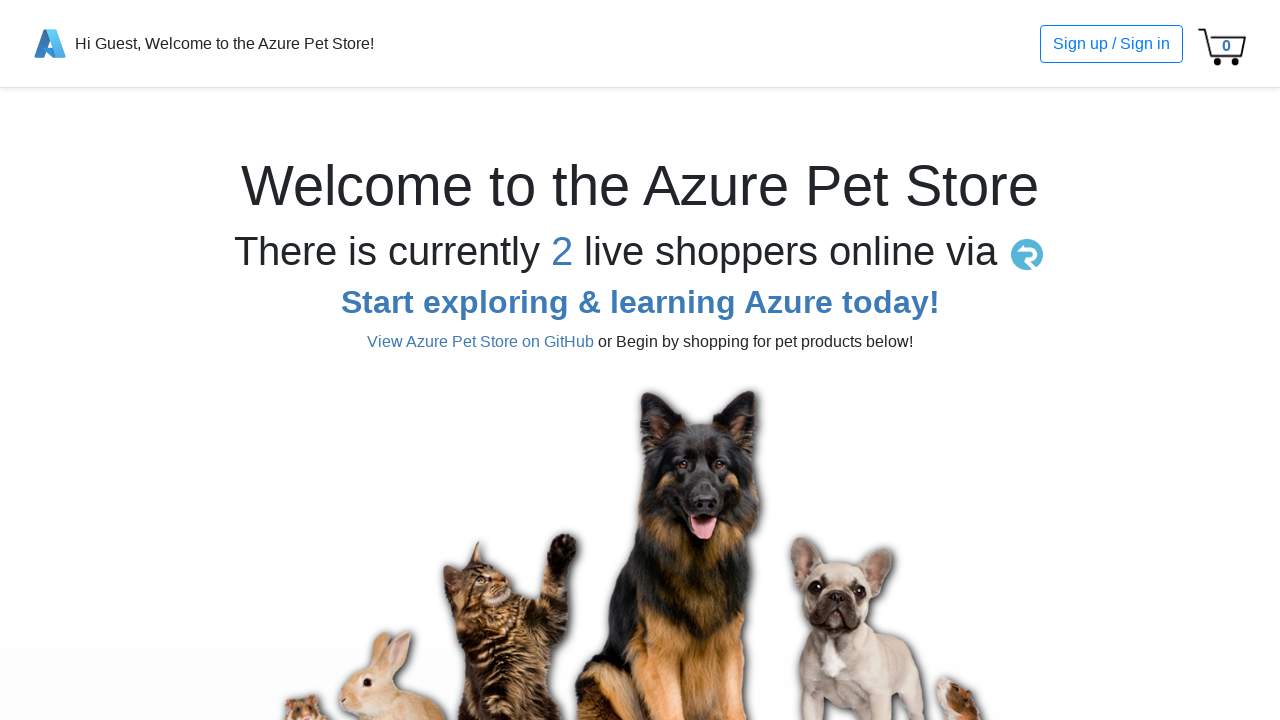

Verified Azure Pet Store homepage has correct title
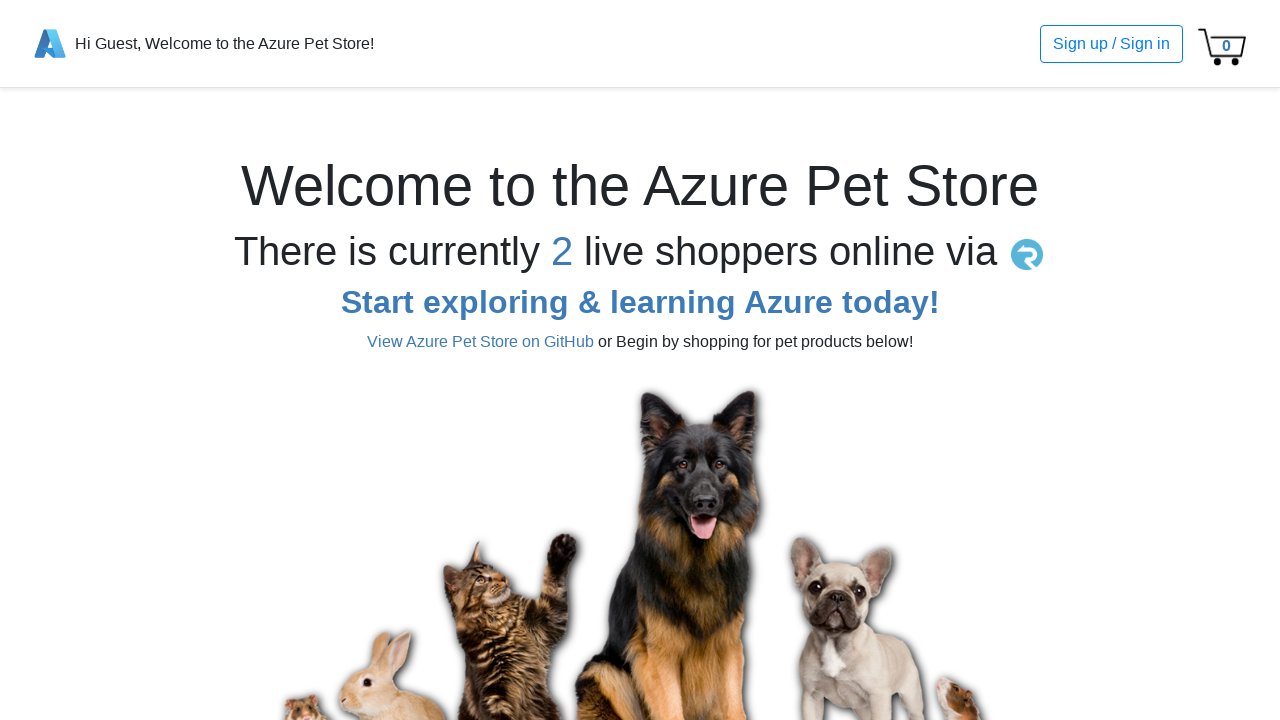

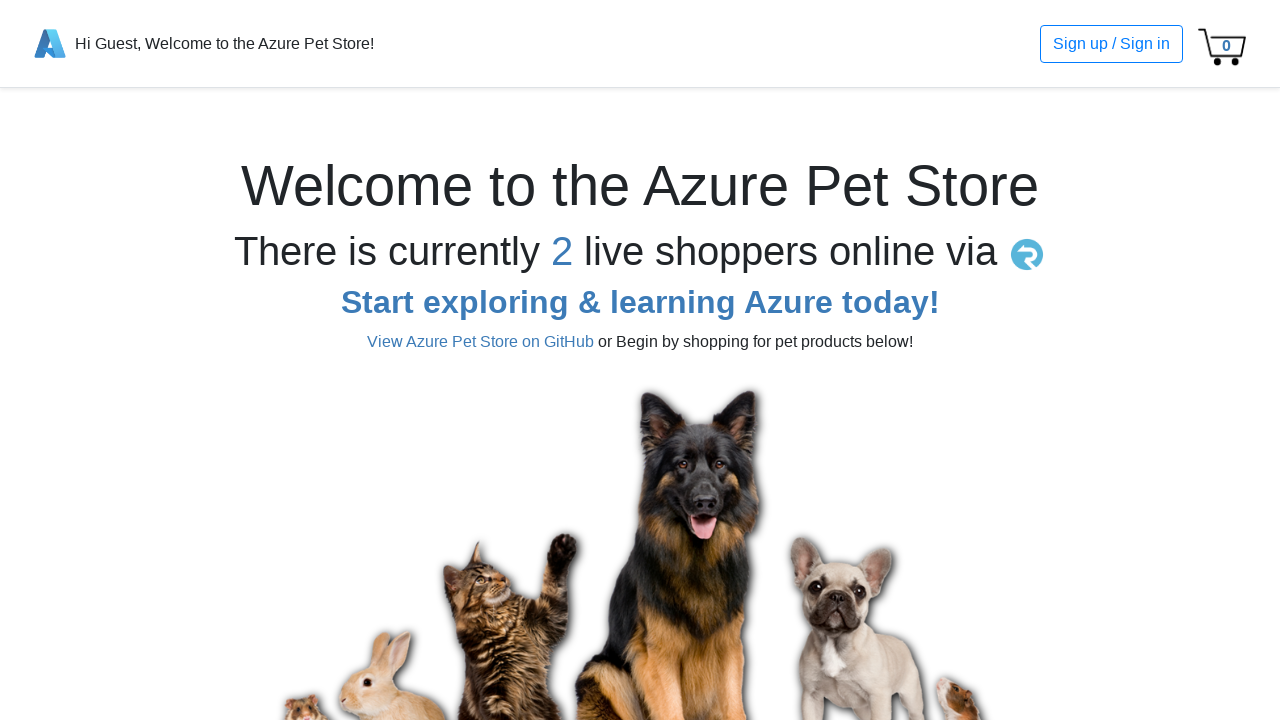